Navigates to LeekDuck Pokemon GO events page, finds event links, visits an event detail page, and verifies that event date/time elements are present and loaded correctly.

Starting URL: https://leekduck.com/events

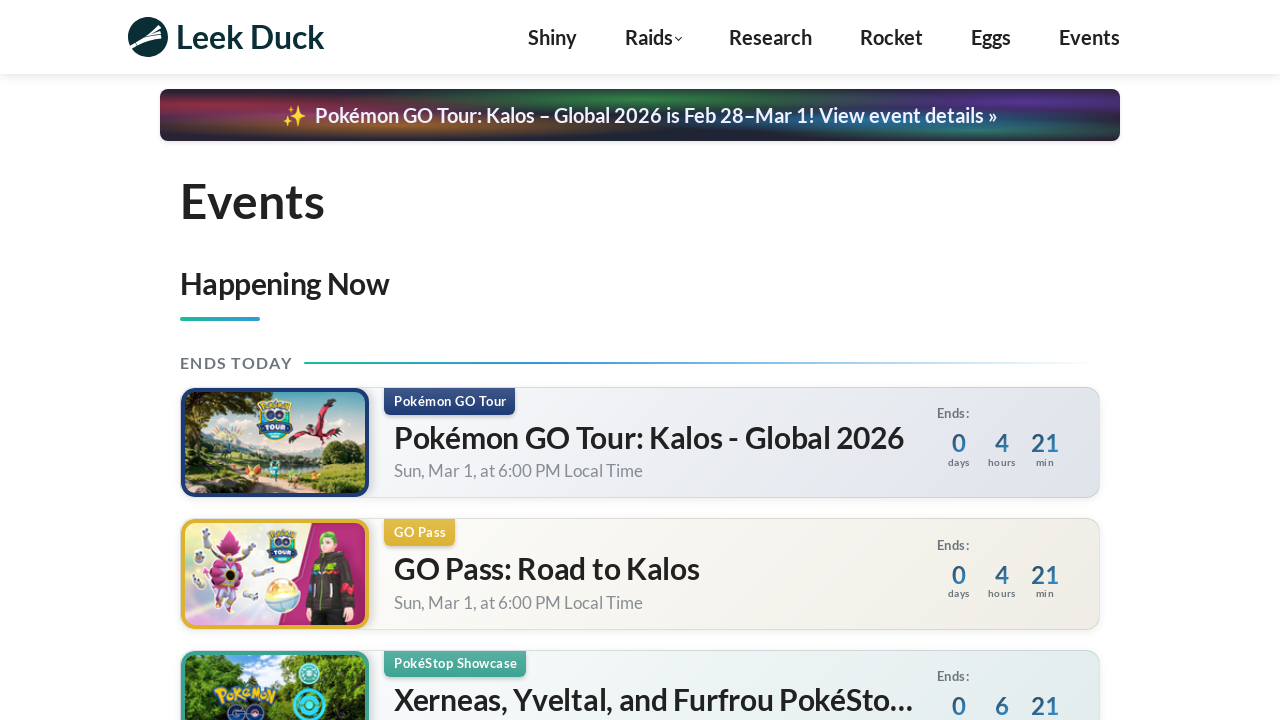

Waited for current events section to load
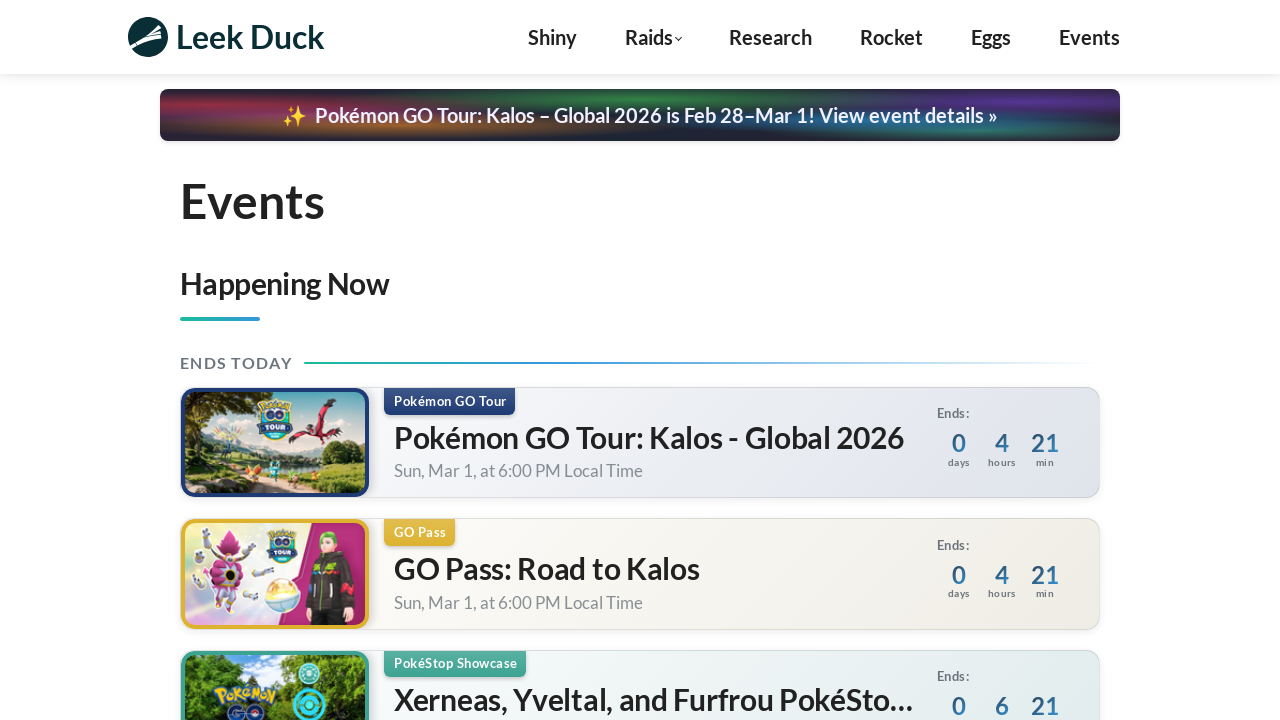

Retrieved all event links from current events section
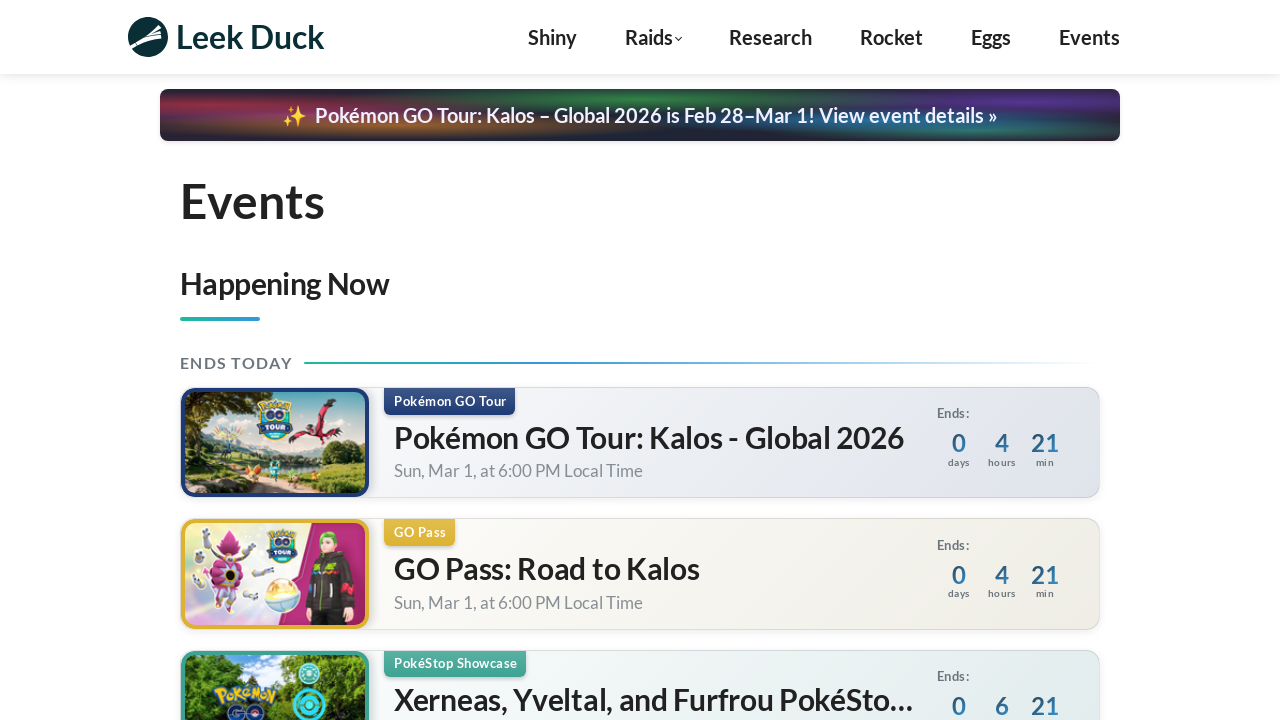

Found valid event link: /events/pokemon-go-tour-kalos-global-2026/
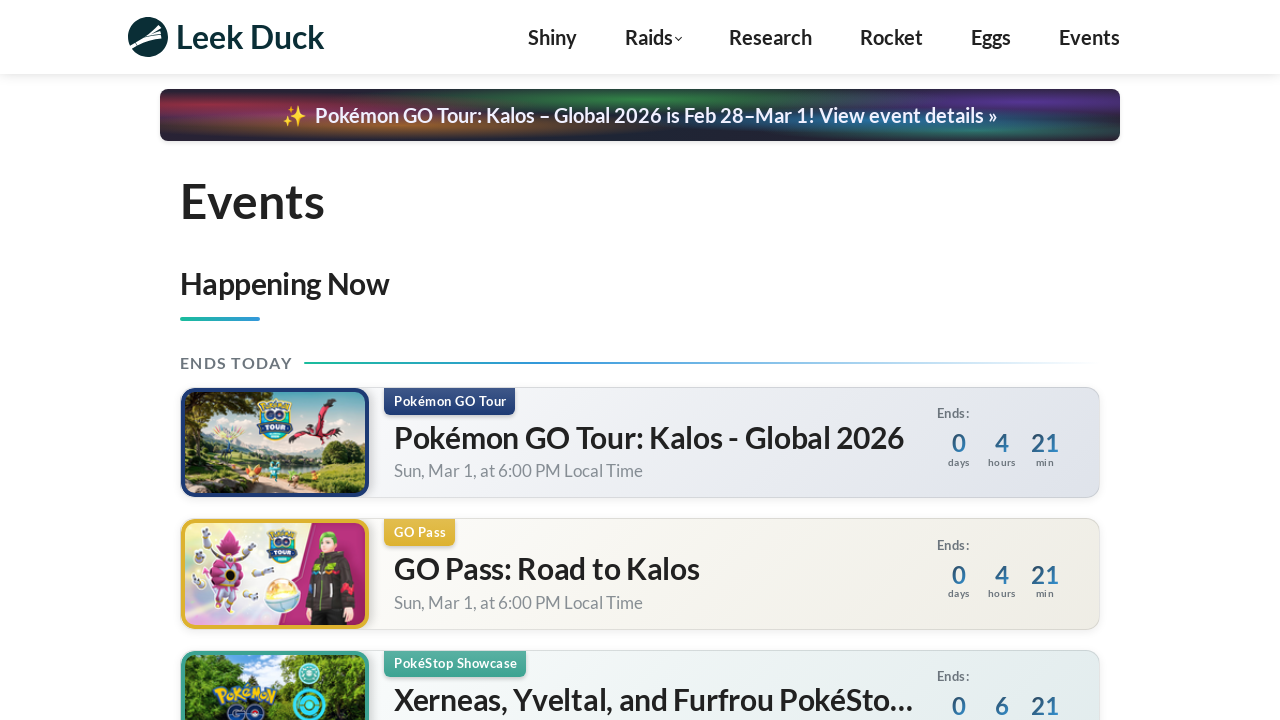

Navigated to event detail page: https://leekduck.com/events/pokemon-go-tour-kalos-global-2026/
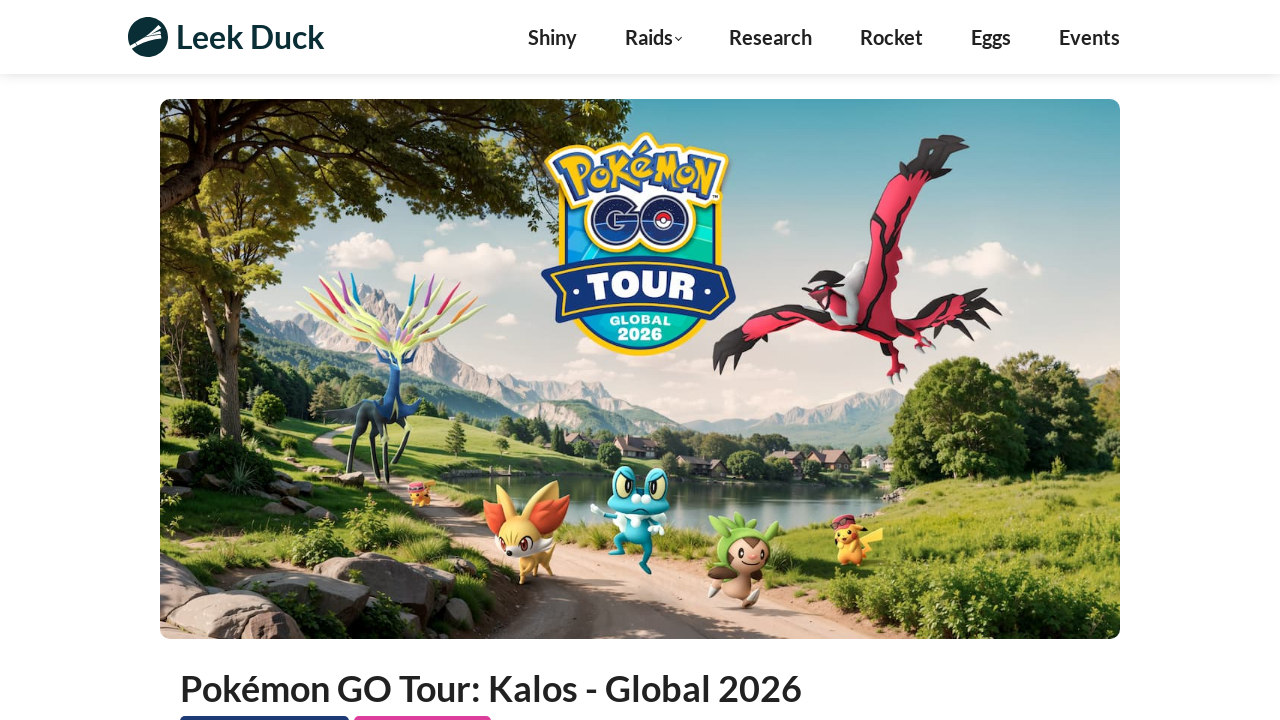

Event title loaded
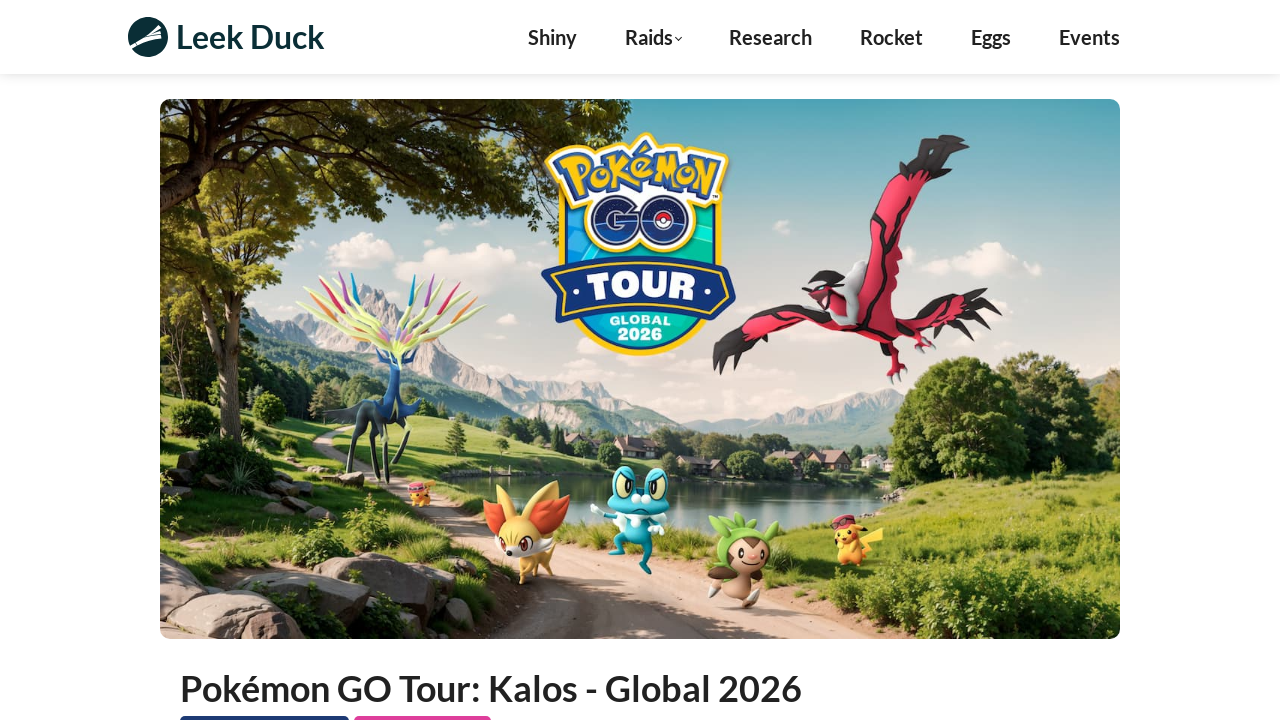

Event start date element loaded
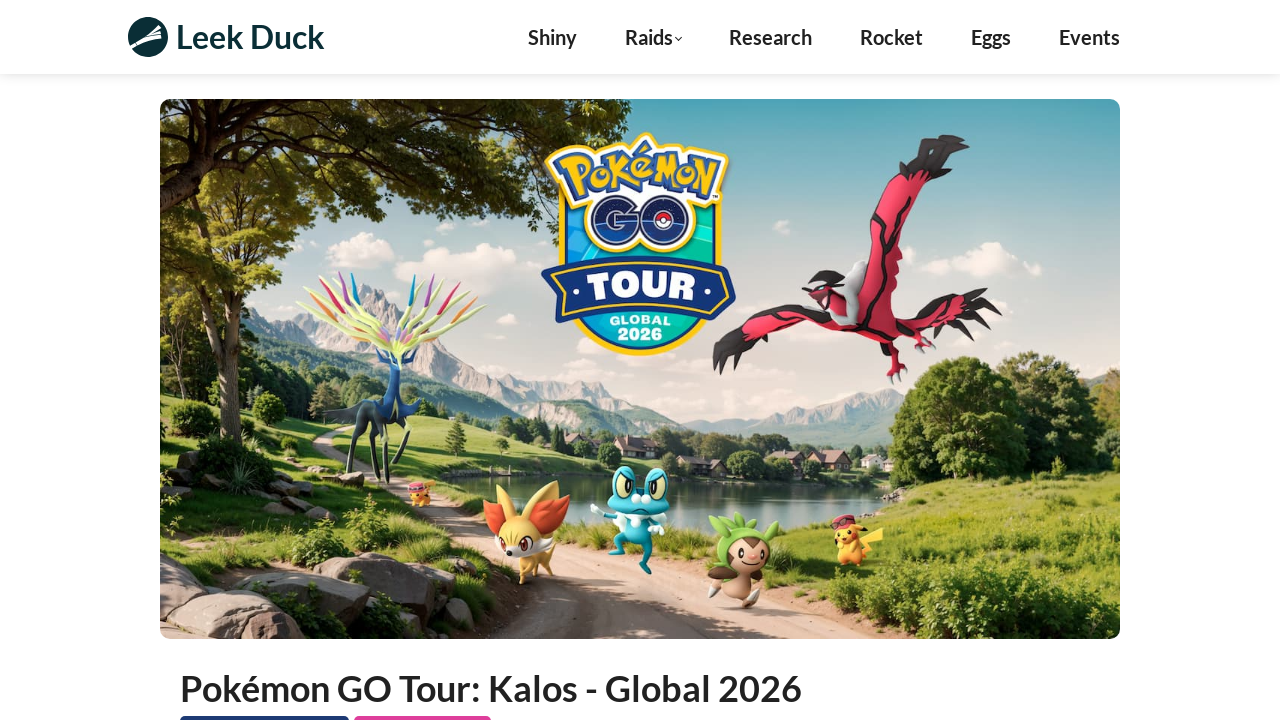

Event start time element loaded
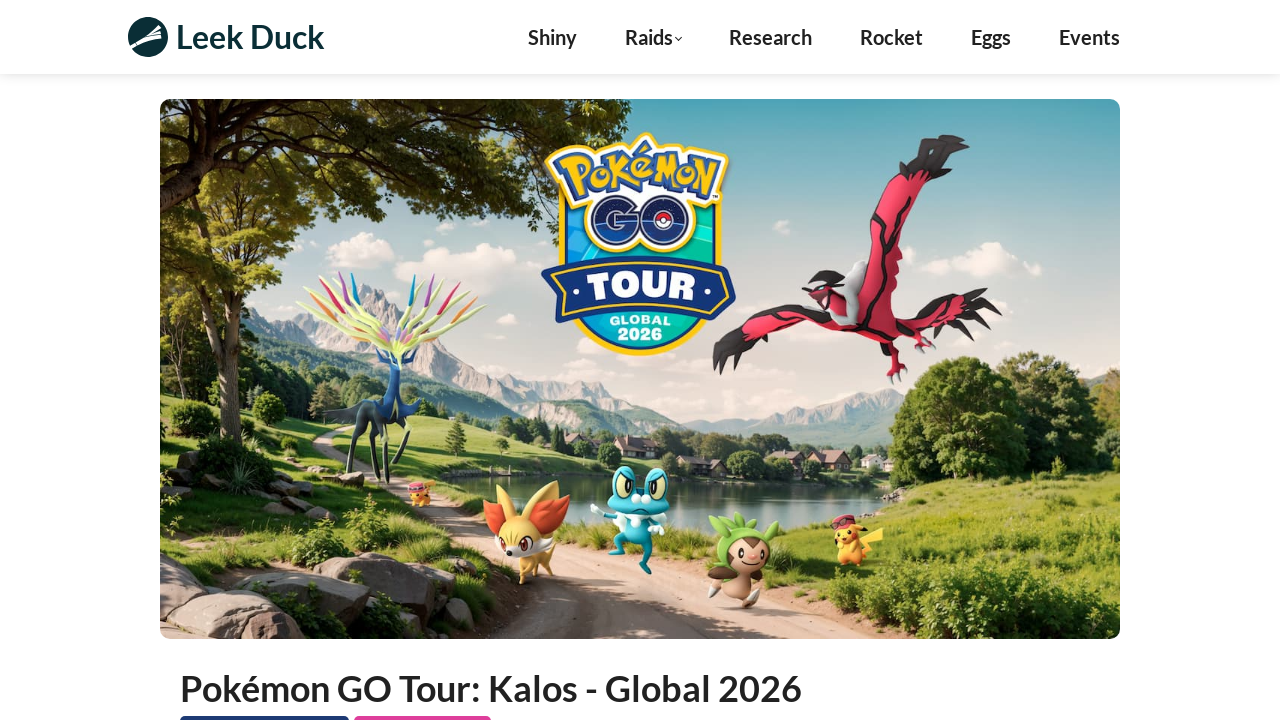

Event end date element loaded
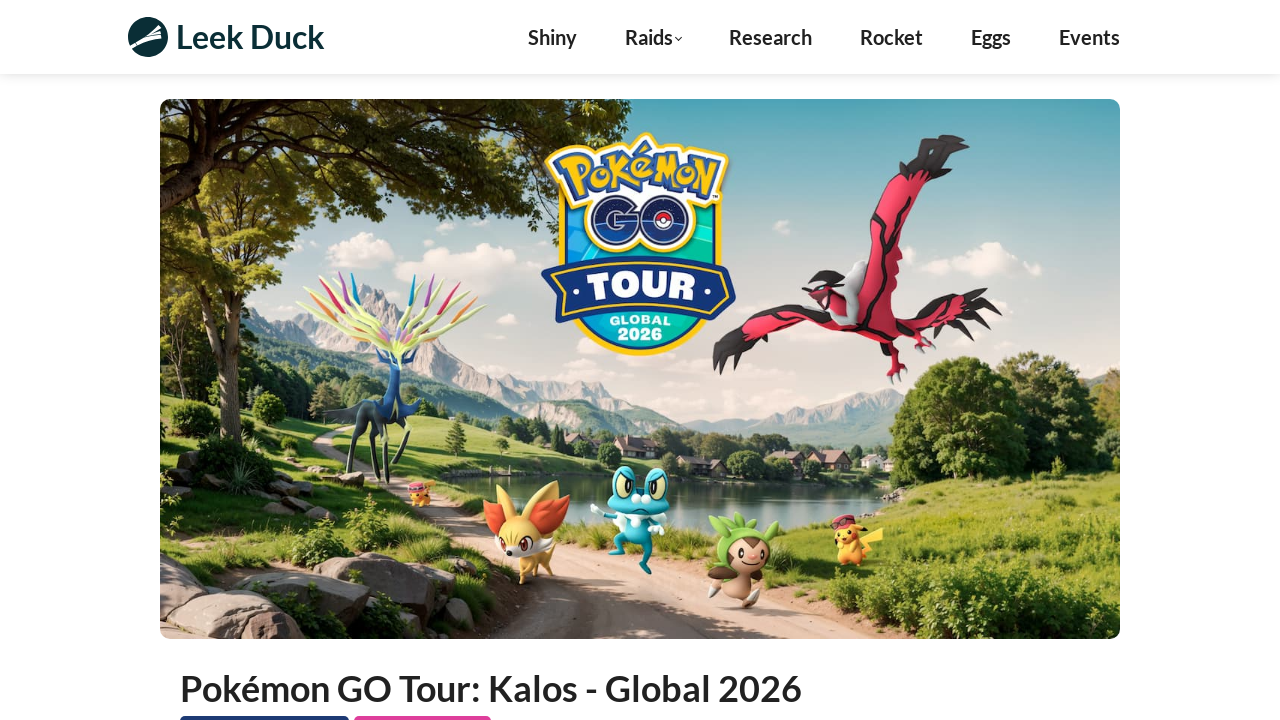

Event end time element loaded
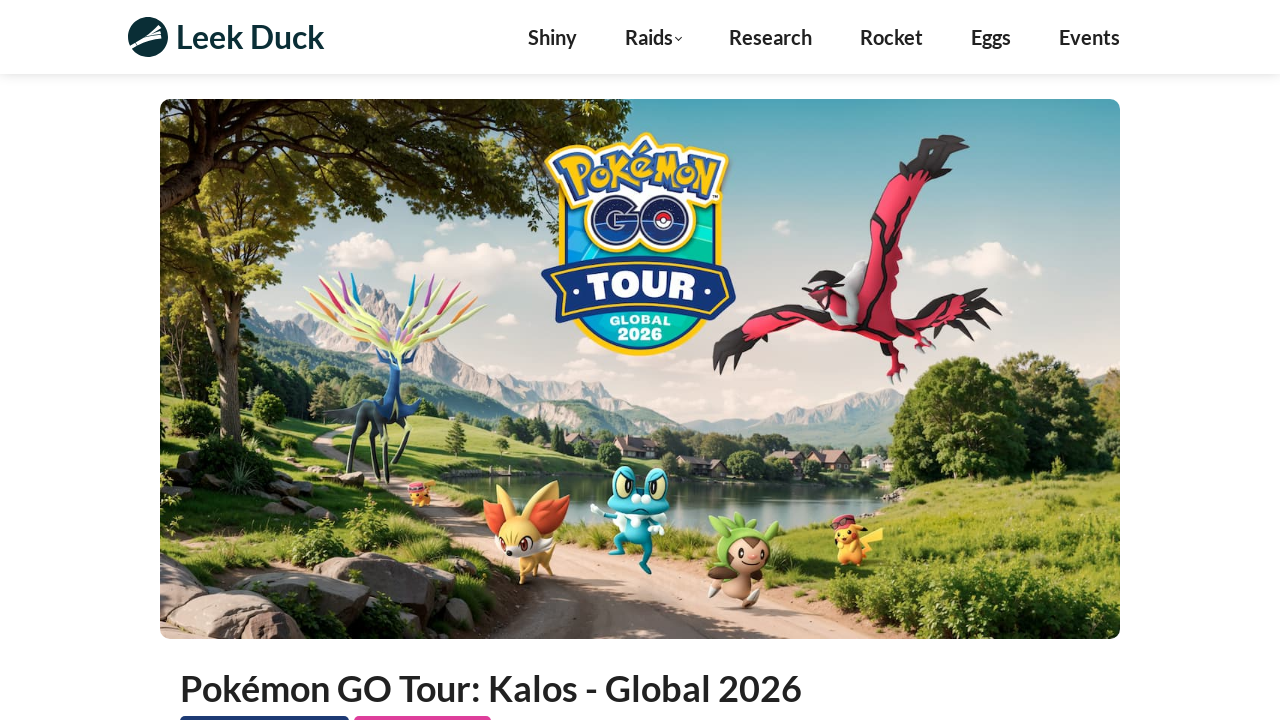

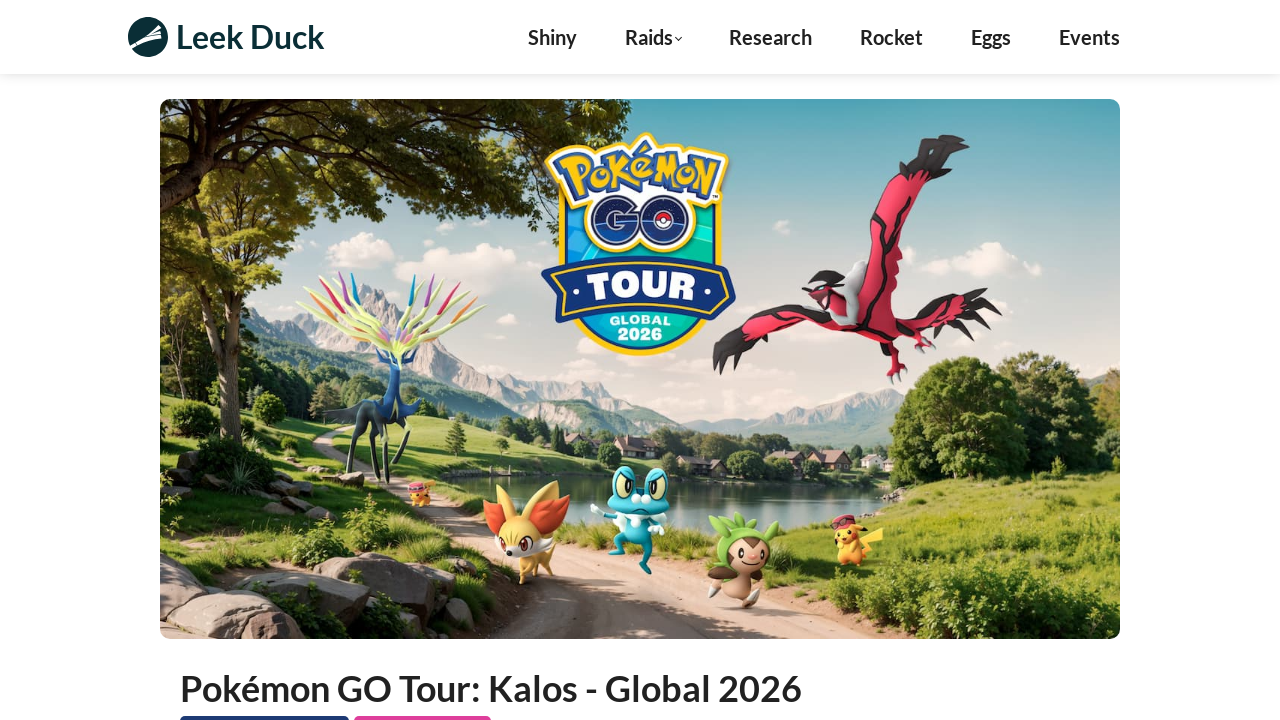